Tests drag-and-drop functionality on jQuery UI demo page by dragging an element from source to target within an iframe

Starting URL: https://jqueryui.com/droppable/

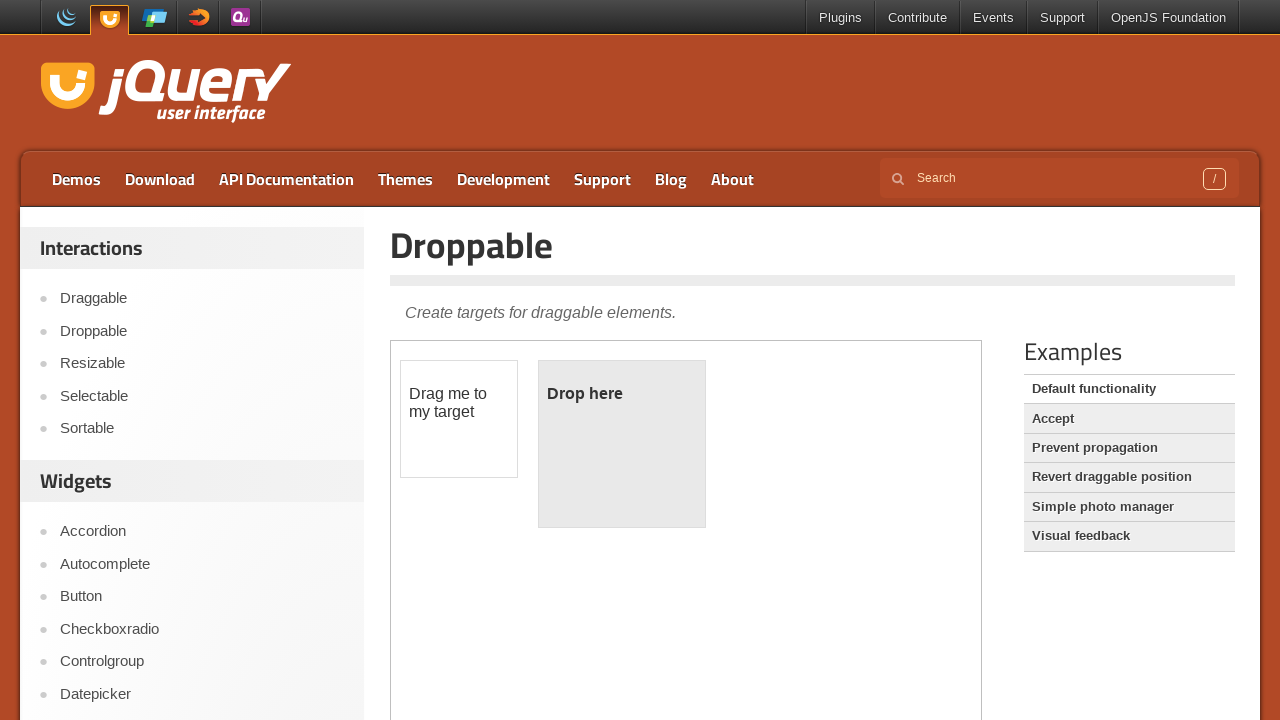

Retrieved all frames on the page
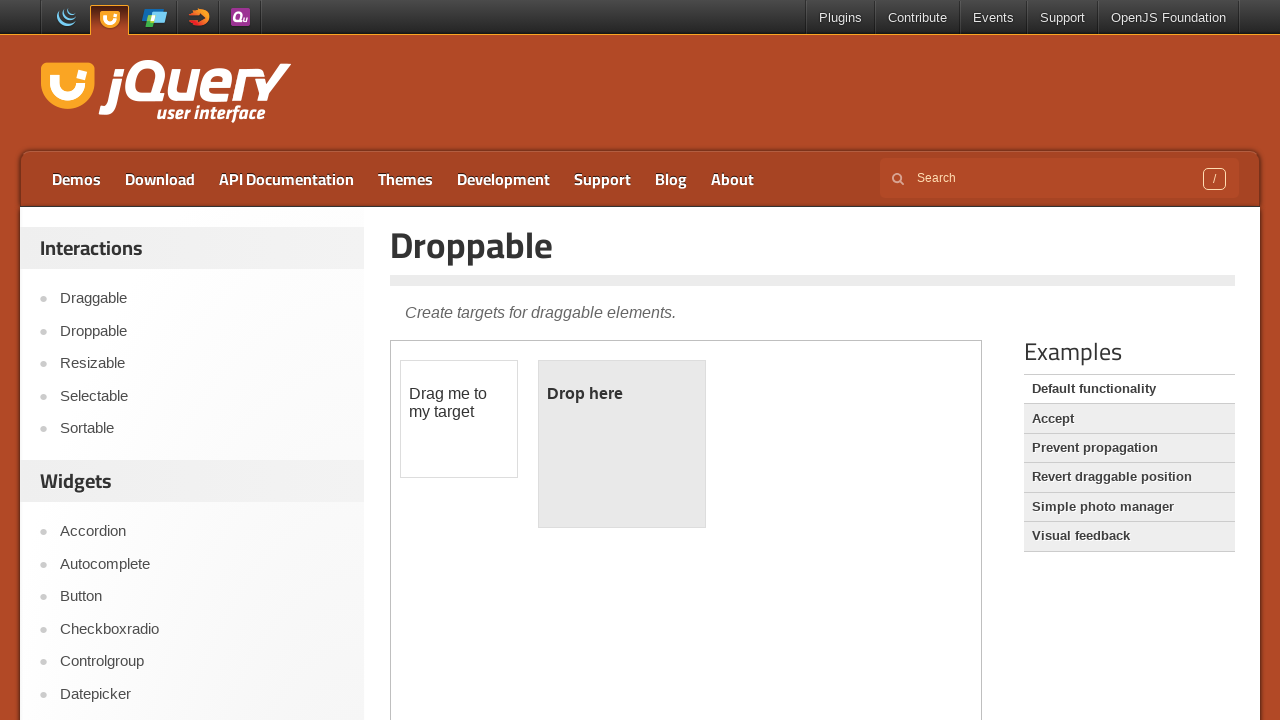

Selected the first iframe containing the drag-and-drop demo
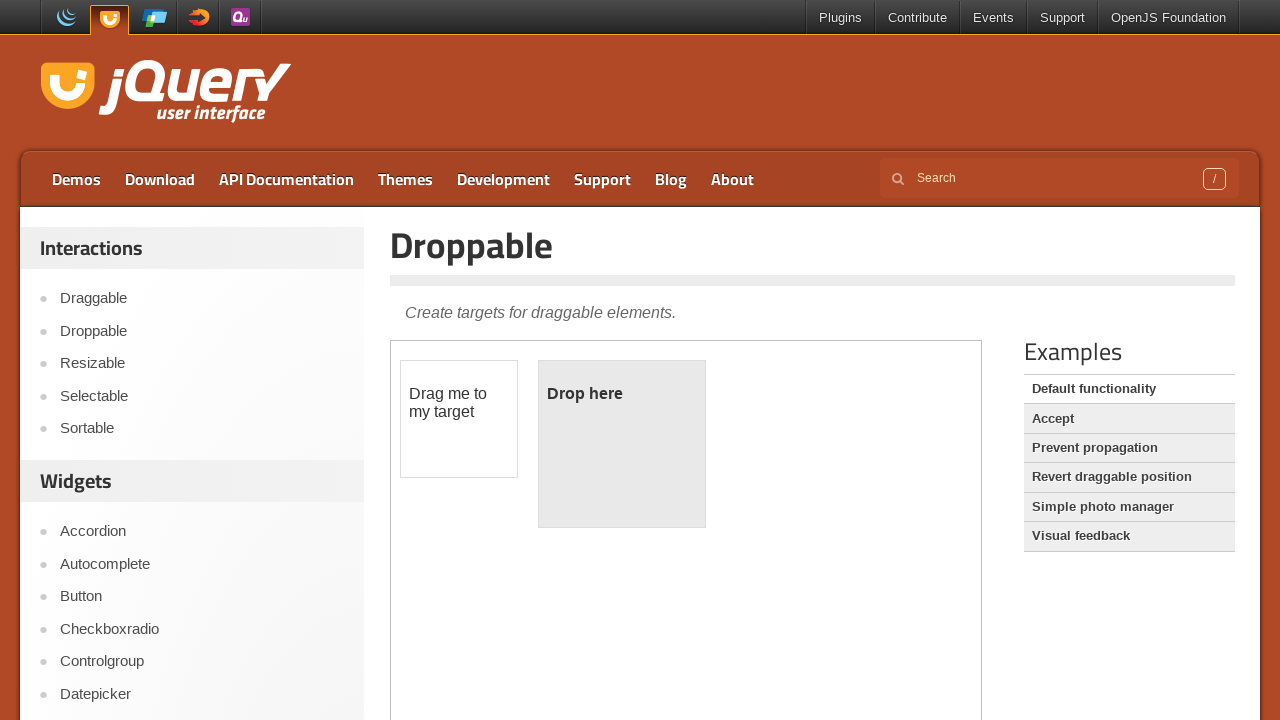

Retrieved draggable element text: Drag me to my target
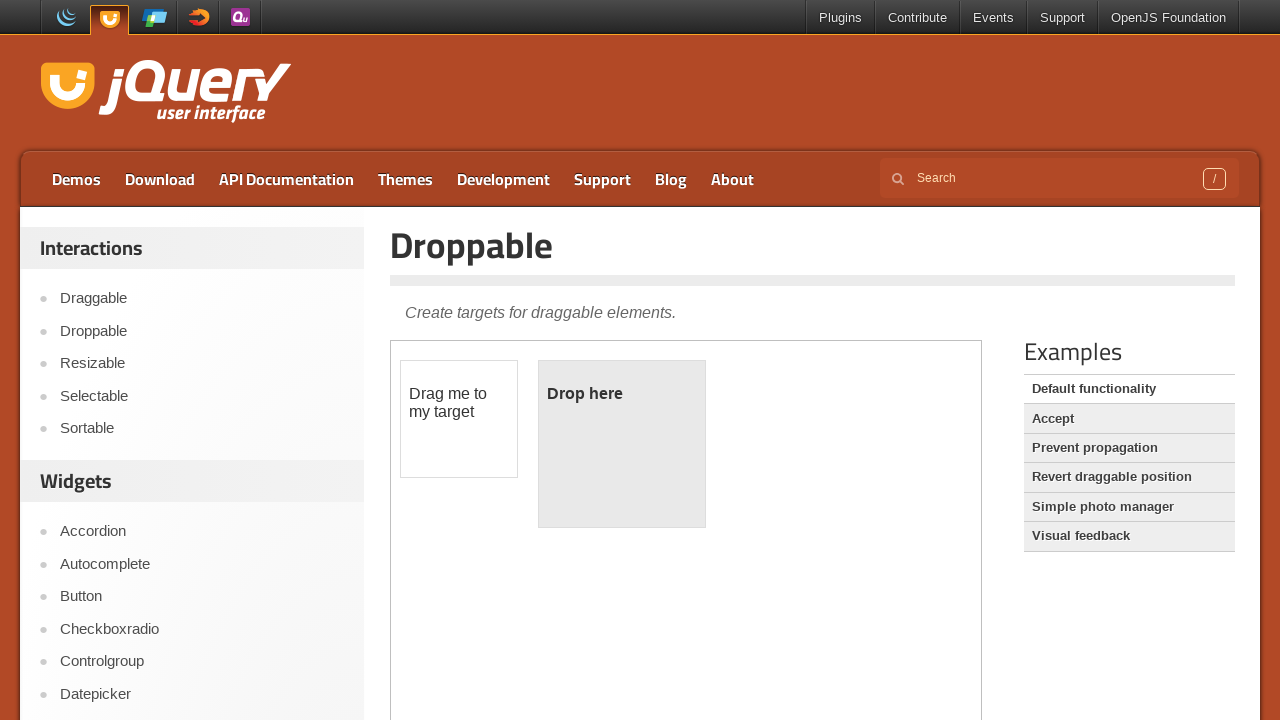

Located draggable and droppable elements within the iframe
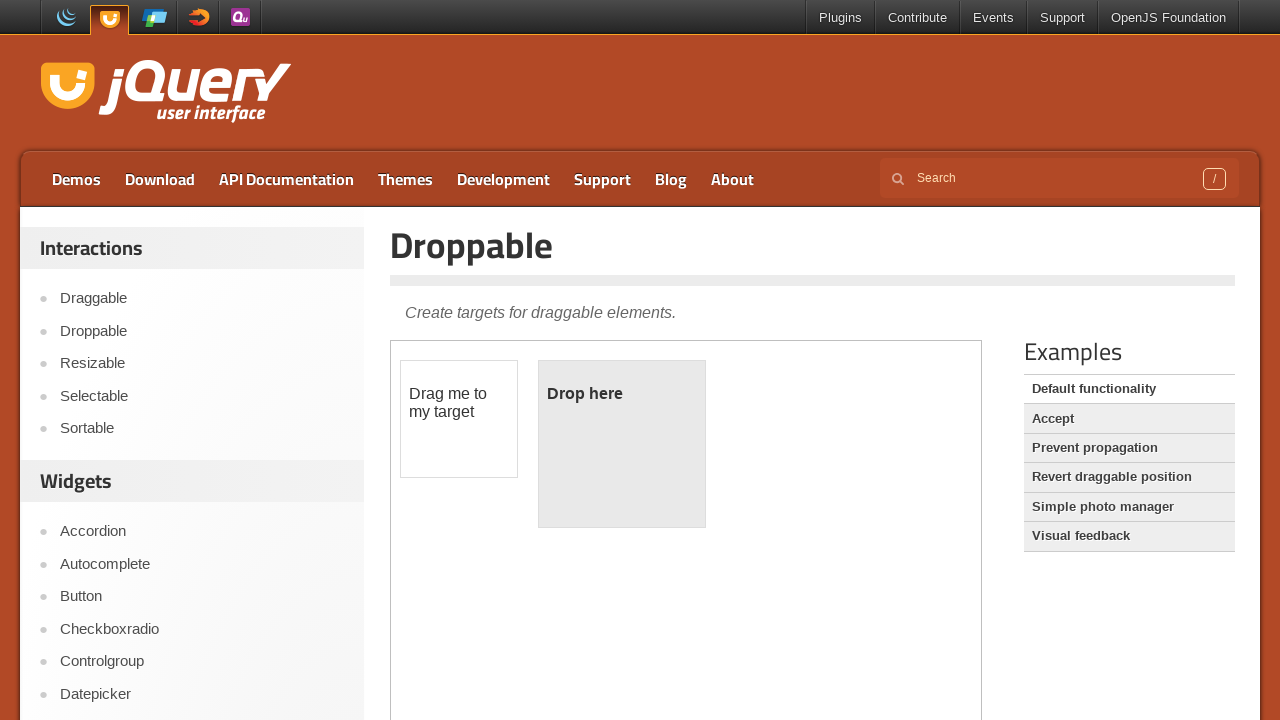

Dragged the draggable element to the droppable target area at (622, 444)
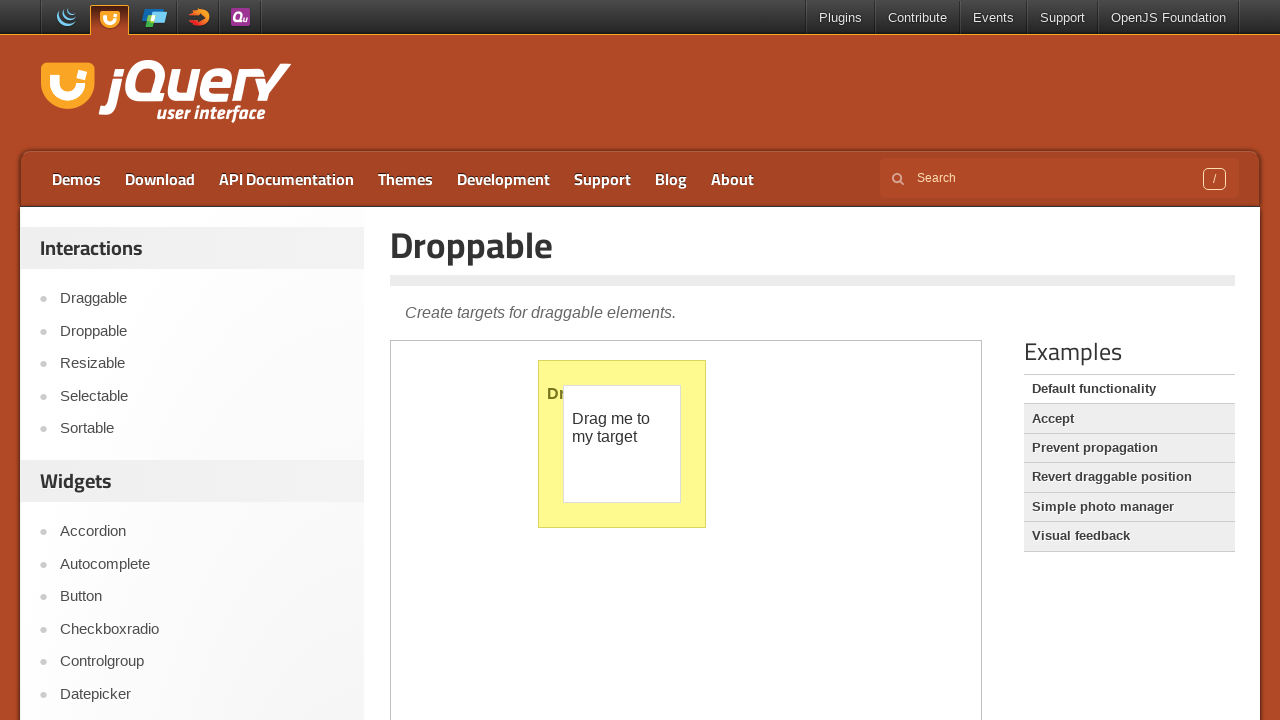

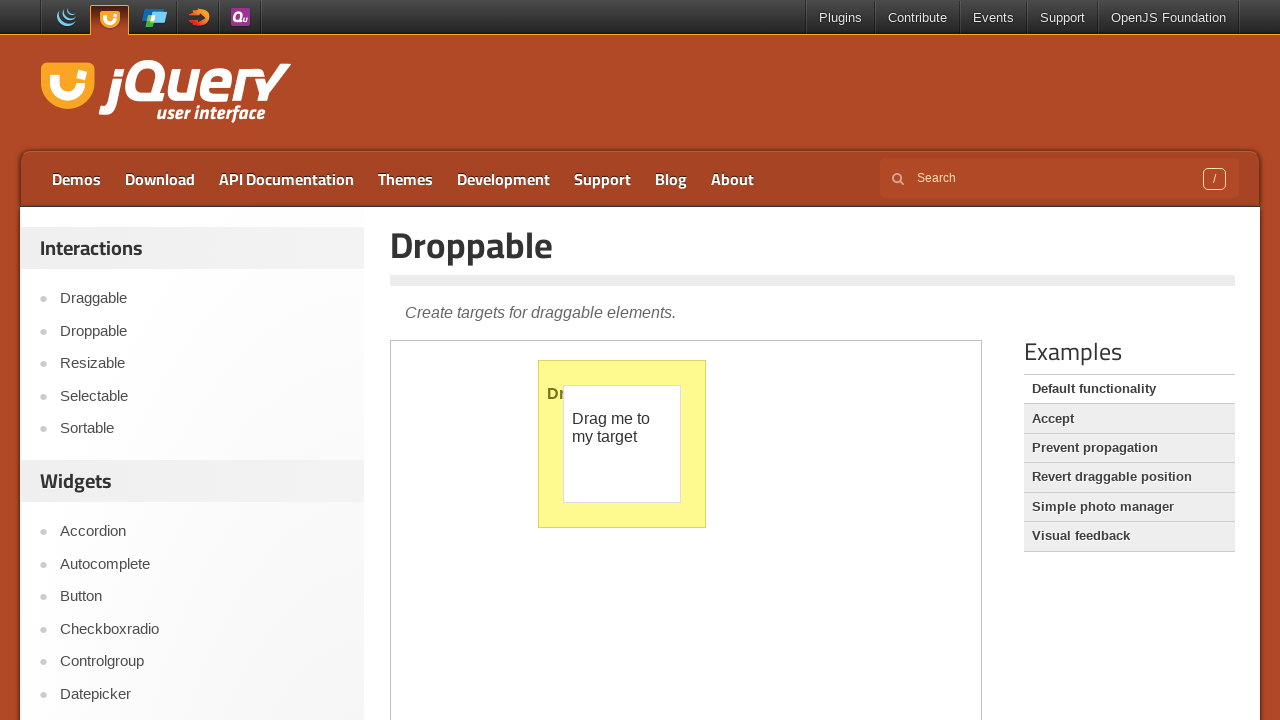